Tests explicit wait functionality by waiting for a price element to display "100", clicking a book button, calculating a mathematical answer based on a displayed value, filling in the answer field, and submitting the form.

Starting URL: http://suninjuly.github.io/explicit_wait2.html

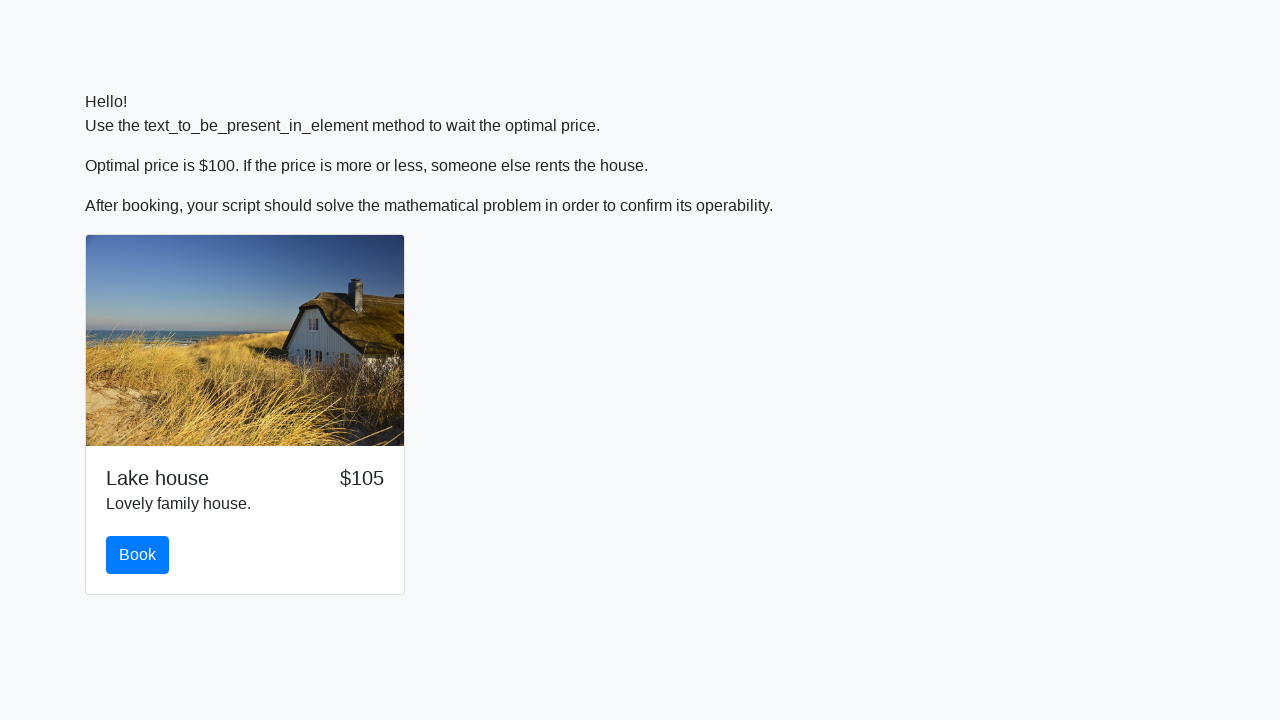

Waited for price element to display '100'
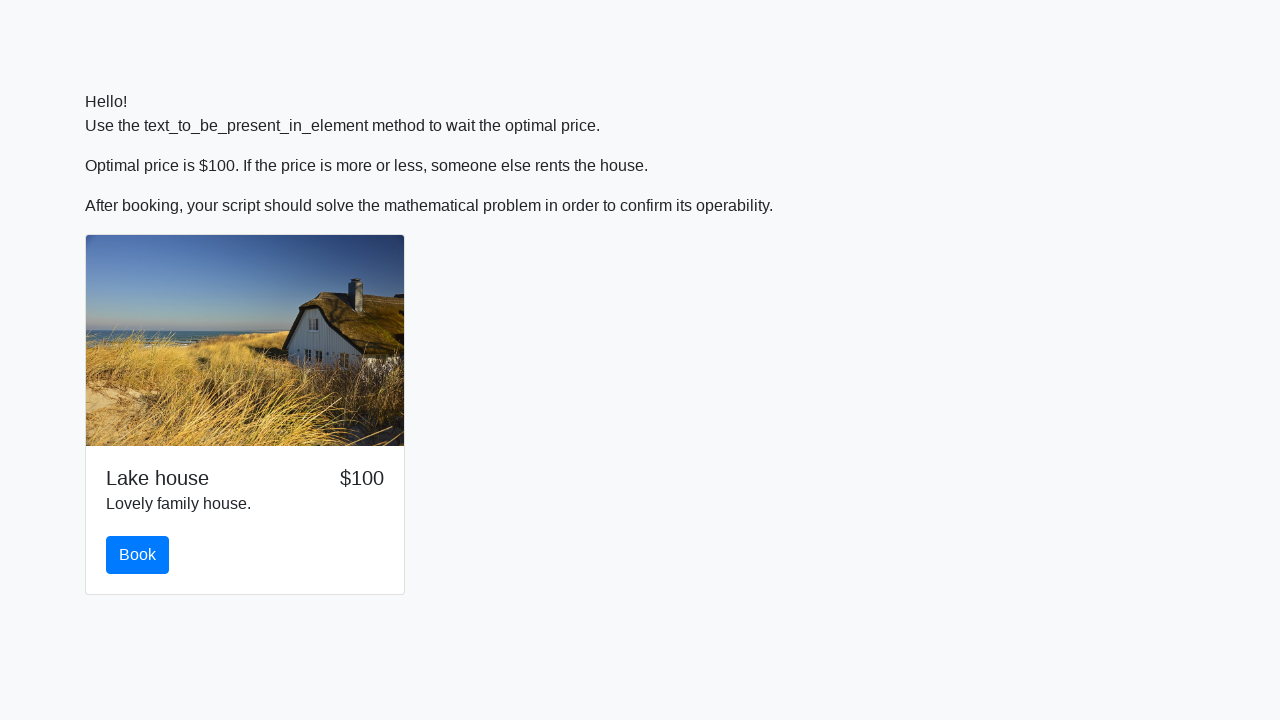

Clicked the book button at (138, 555) on #book
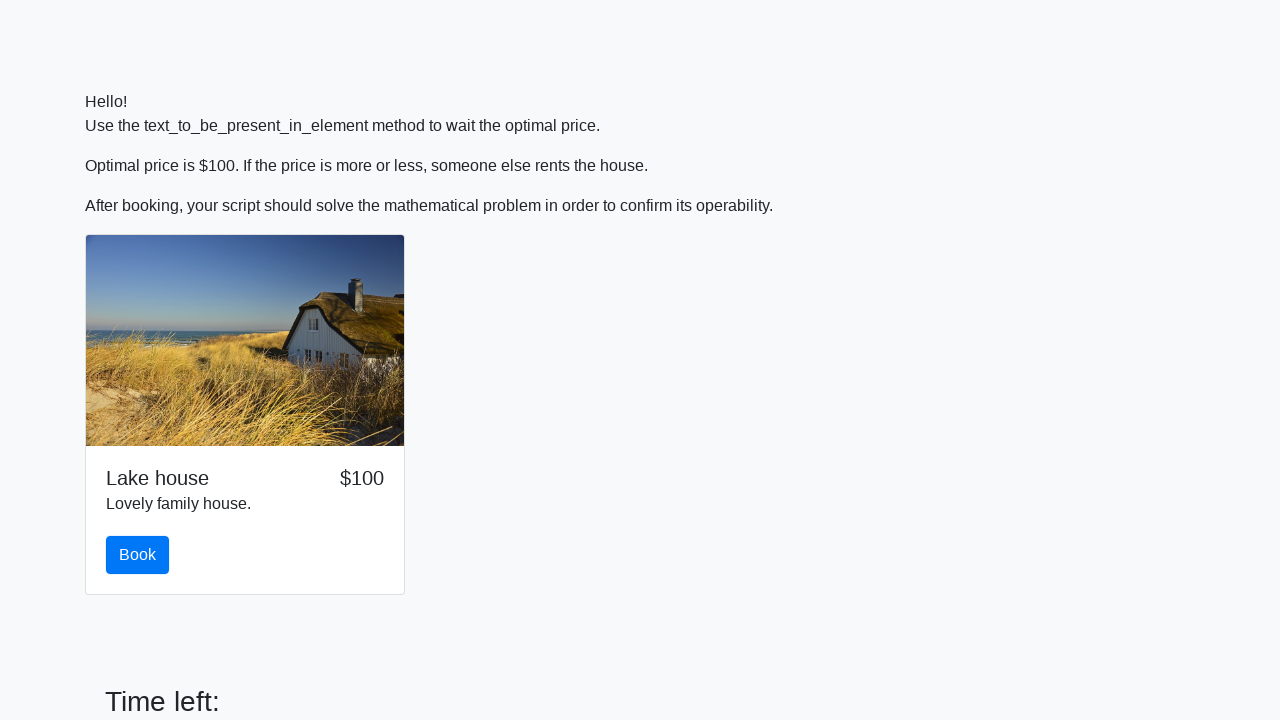

Retrieved x value from input_value element: 444
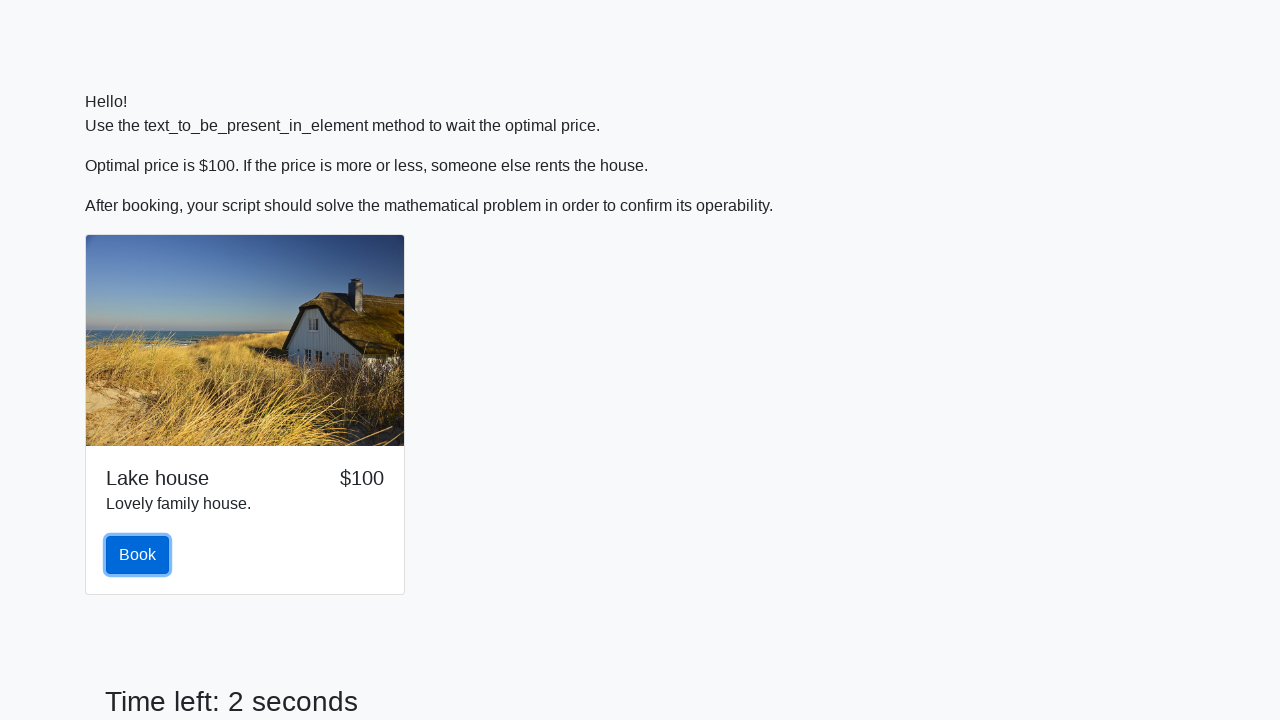

Calculated mathematical answer: 2.3341823416810734
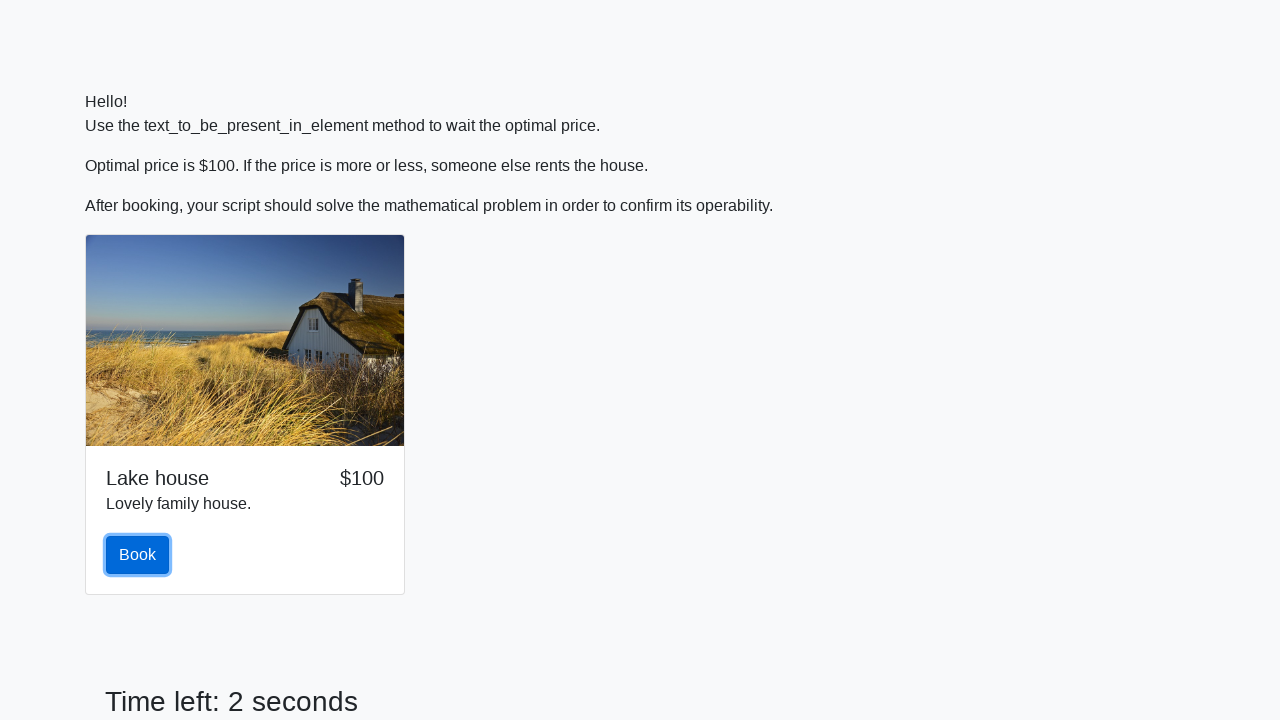

Filled answer field with calculated value: 2.3341823416810734 on #answer
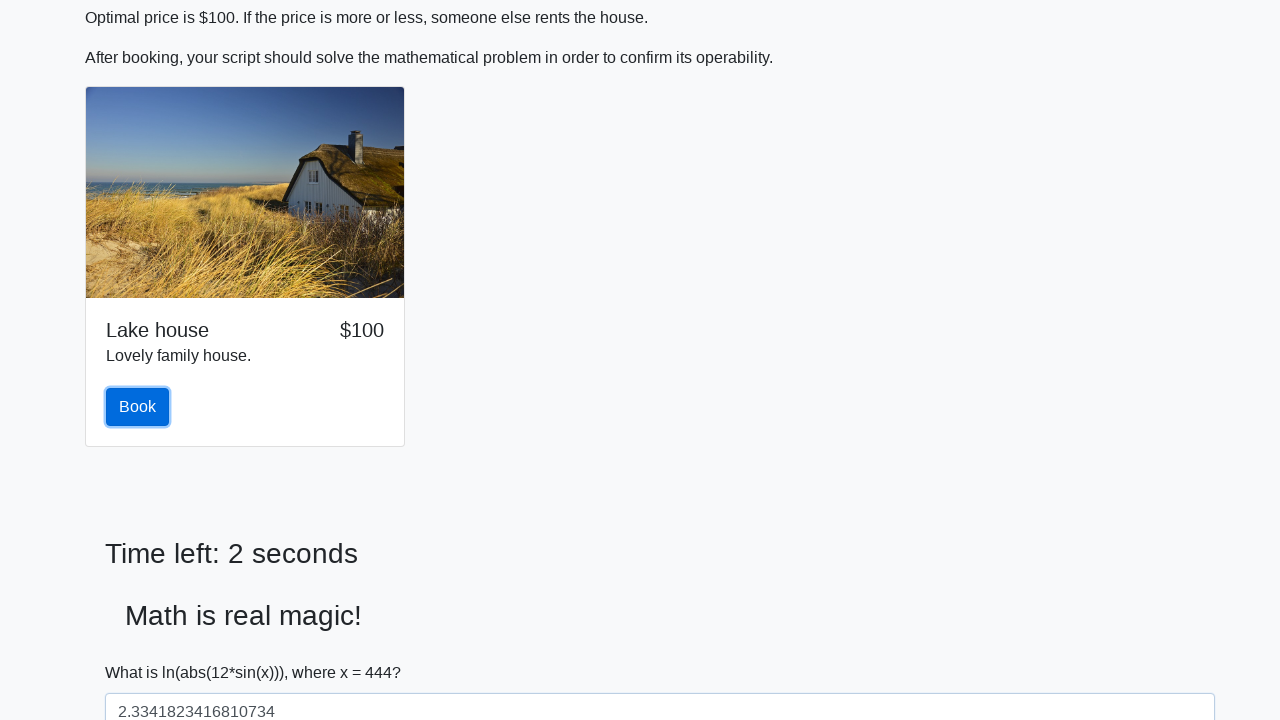

Clicked the submit button to complete the form at (143, 651) on button[type='submit']
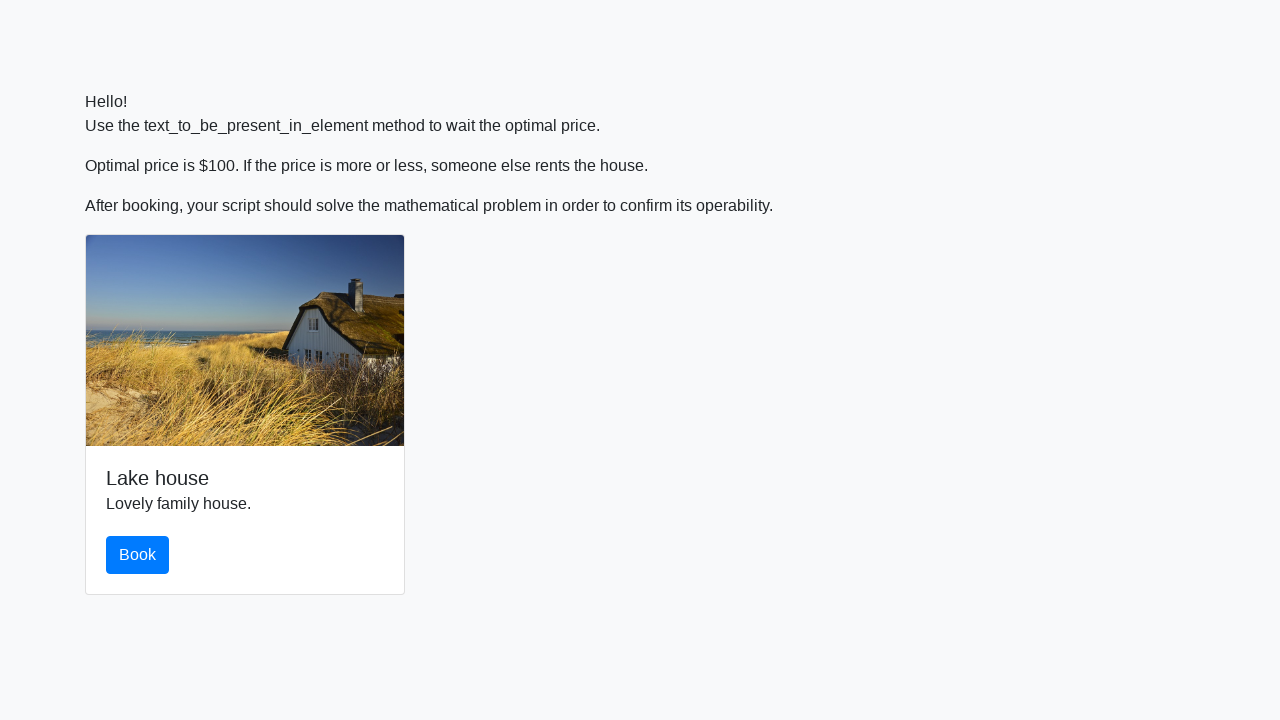

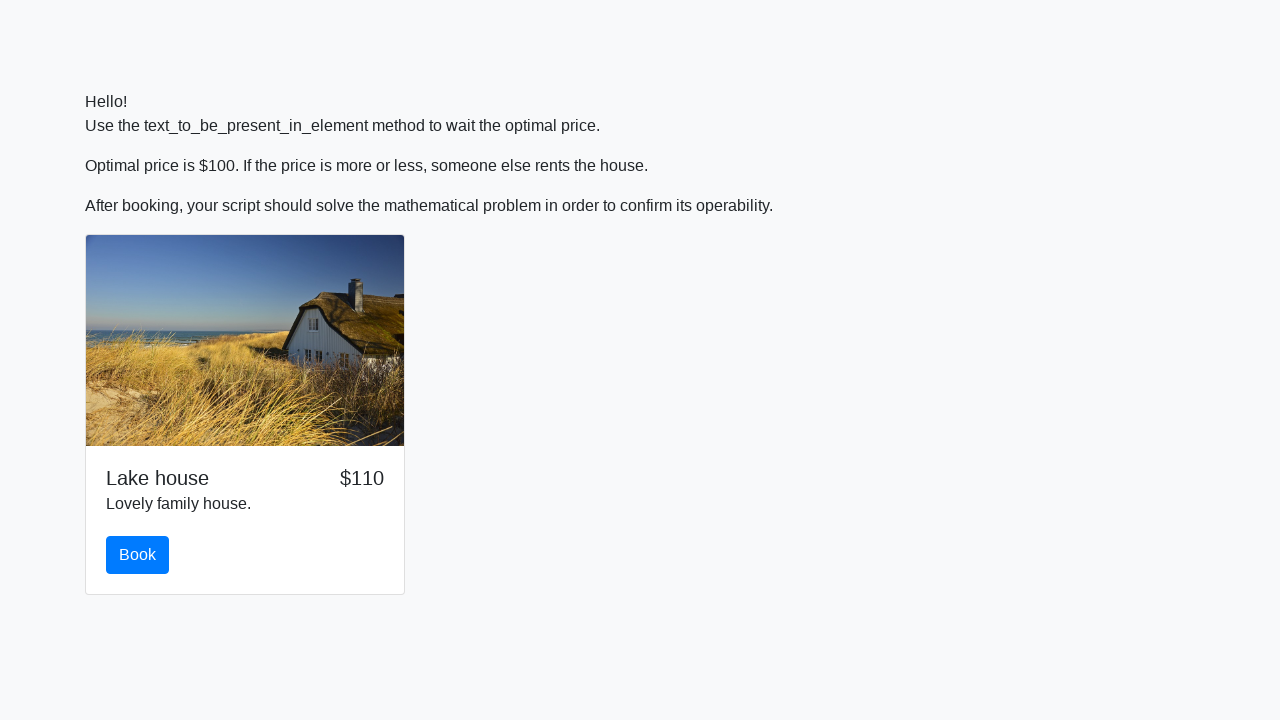